Tests drag and drop functionality by dragging an element to a drop zone and verifying the drop was successful

Starting URL: https://crossbrowsertesting.github.io/drag-and-drop

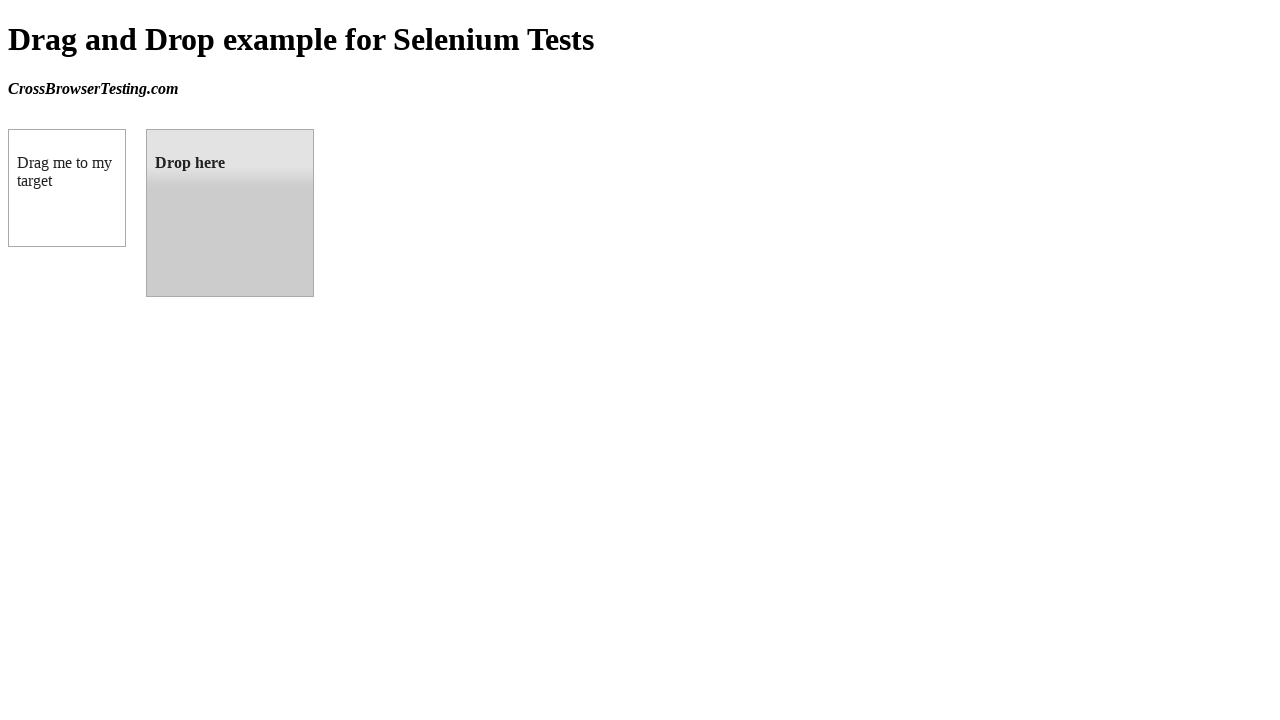

Waited for draggable element to be visible
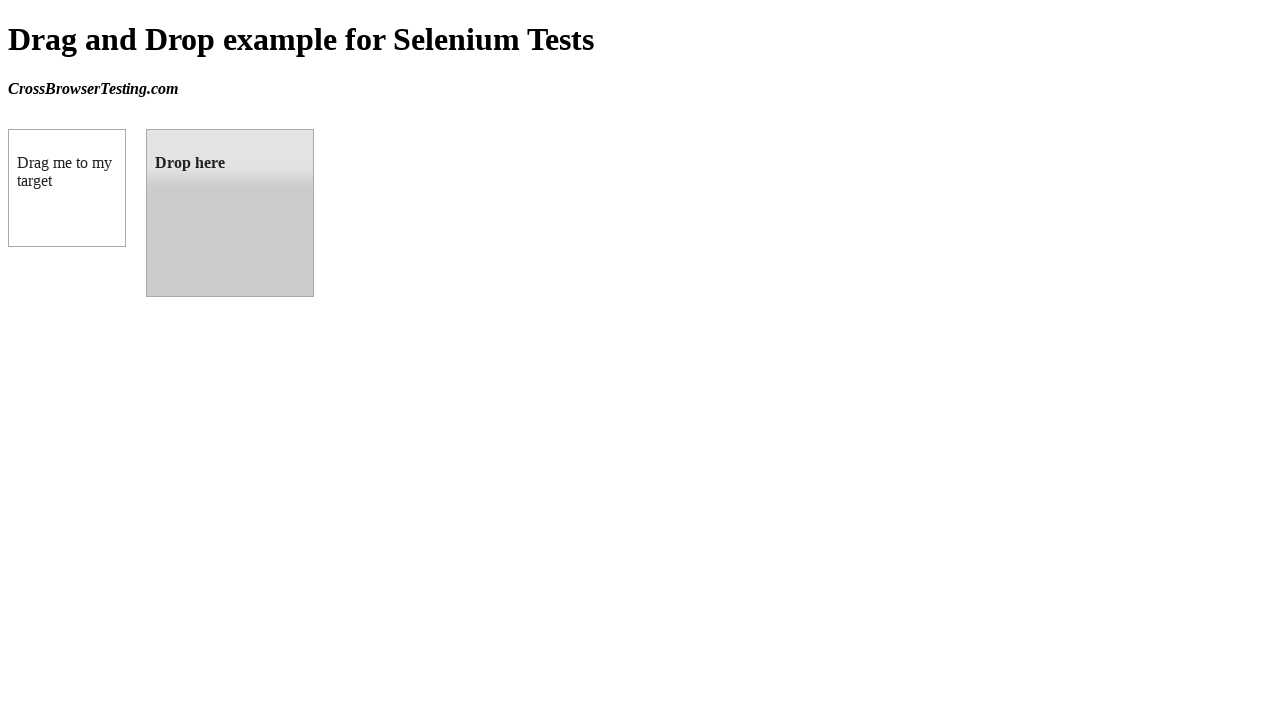

Waited for droppable element to be visible
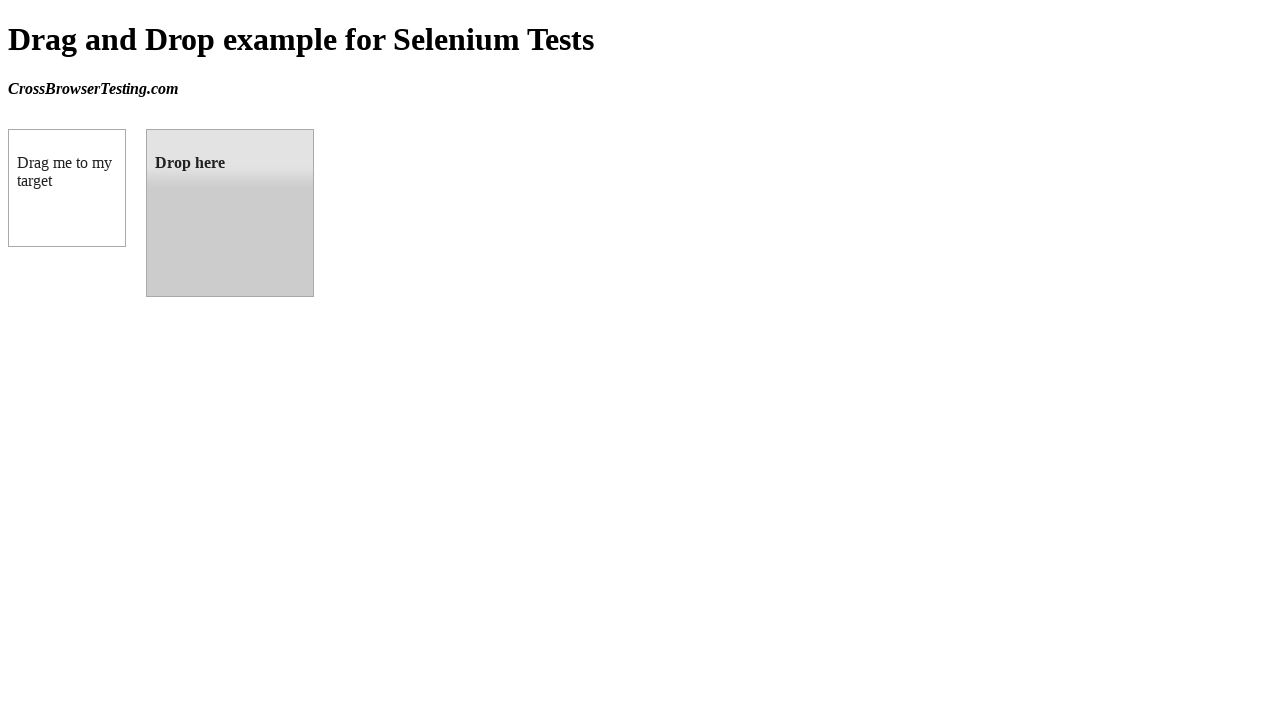

Dragged element from draggable zone to droppable zone at (230, 213)
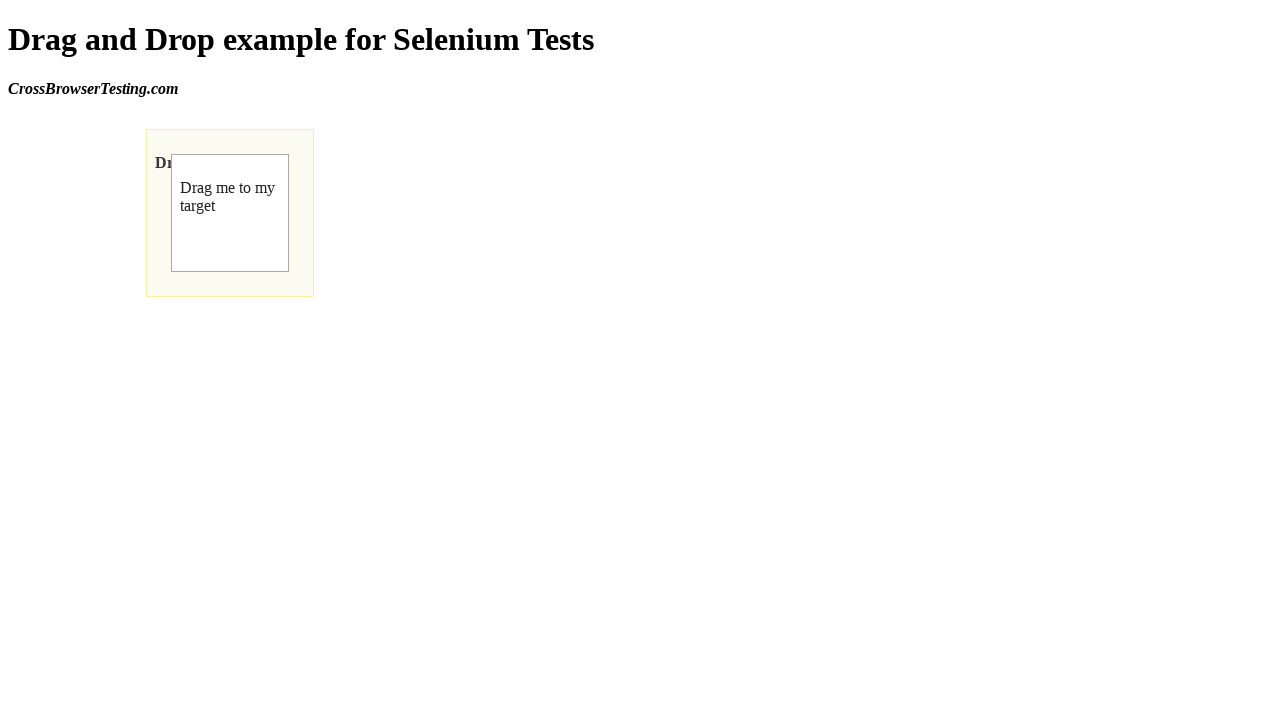

Verified drop was successful by detecting 'Dropped!' message
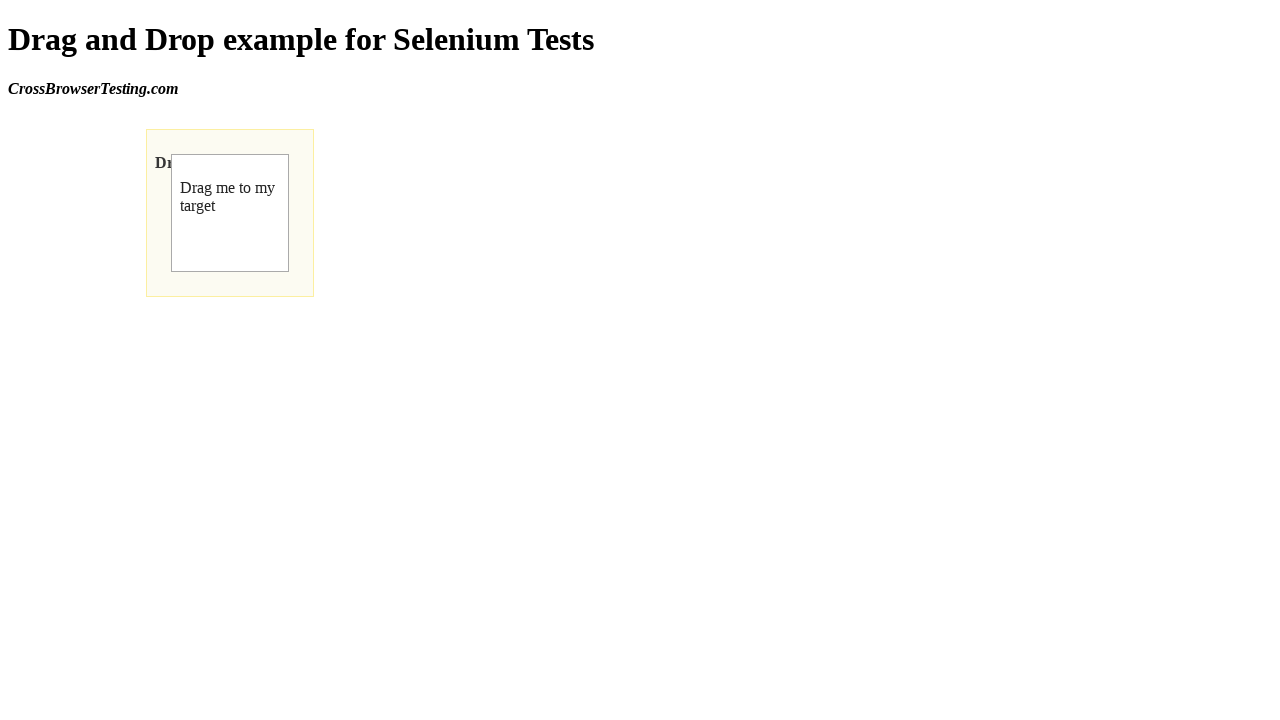

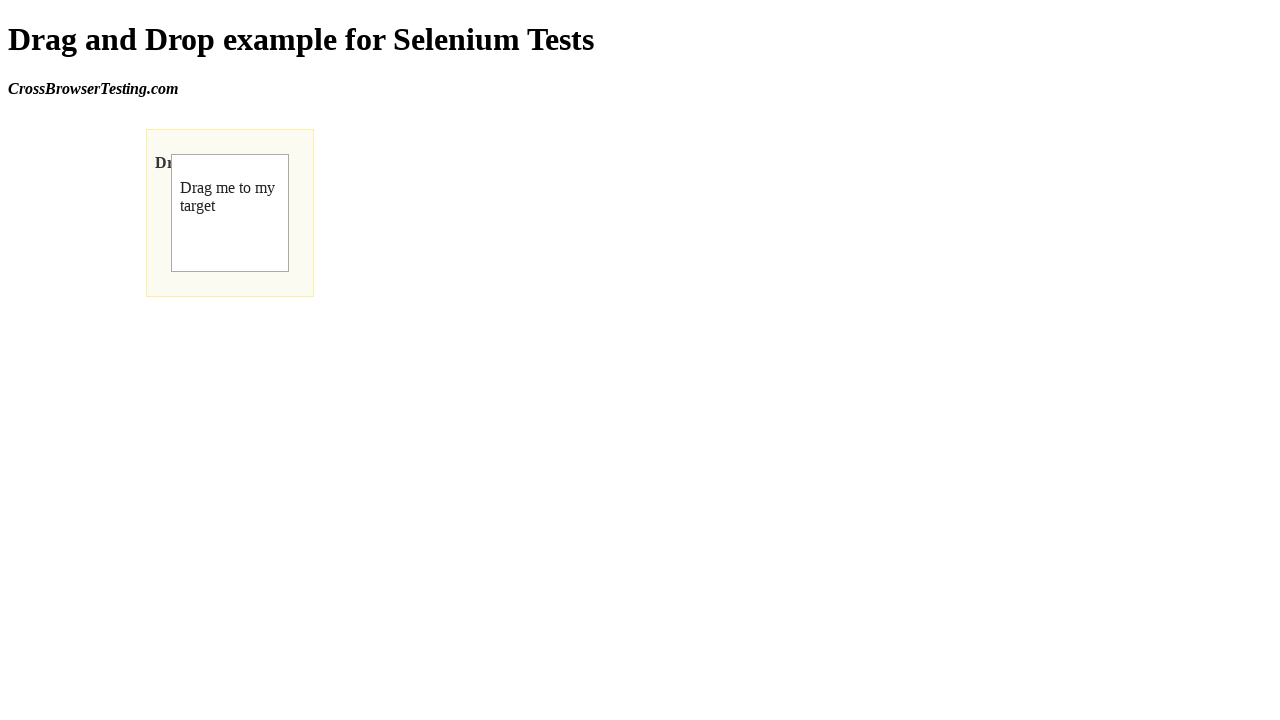